Tests various button properties and interactions including getting position, color, size, checking if disabled, and clicking to verify navigation

Starting URL: https://www.leafground.com/button.xhtml

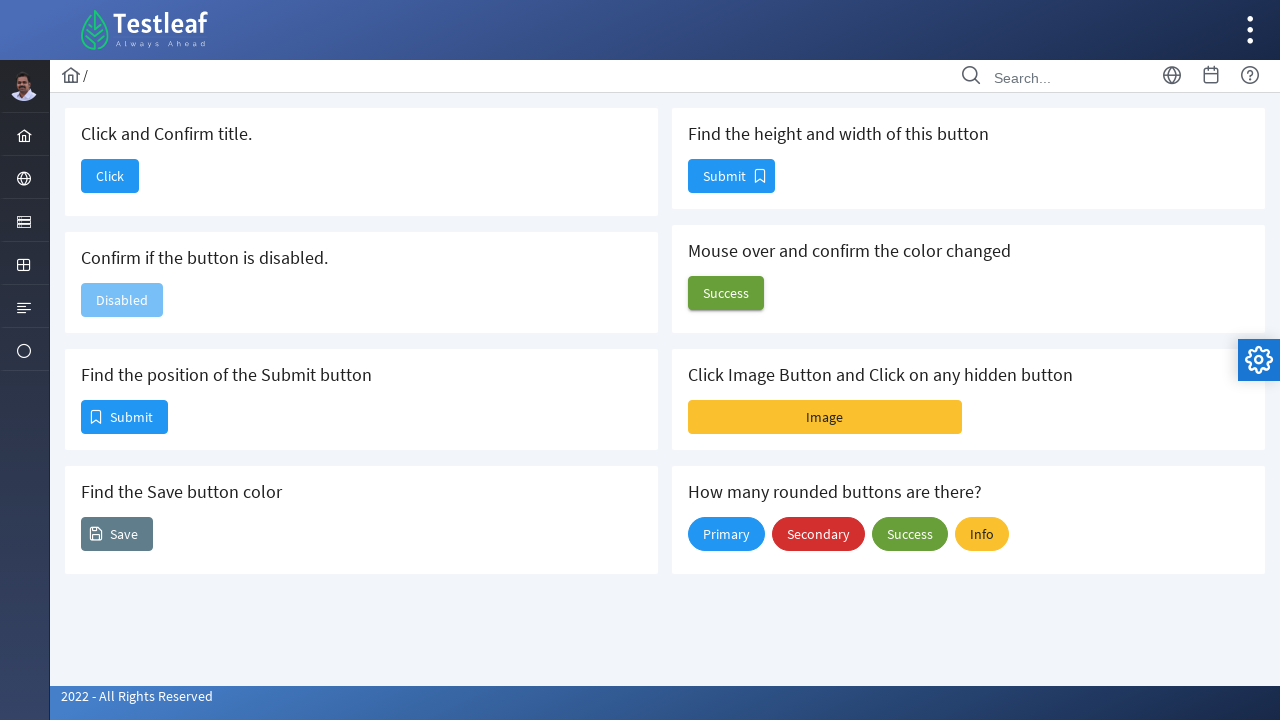

Retrieved submit button position (x, y coordinates)
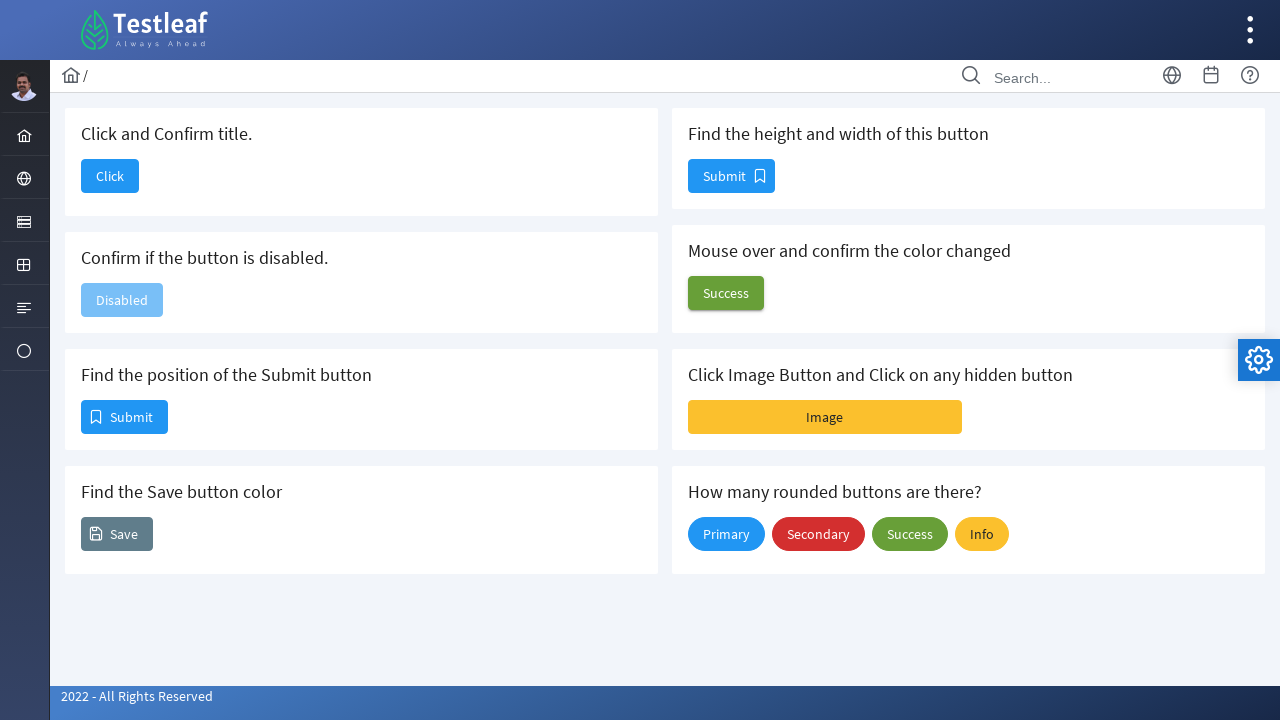

Retrieved save button background color
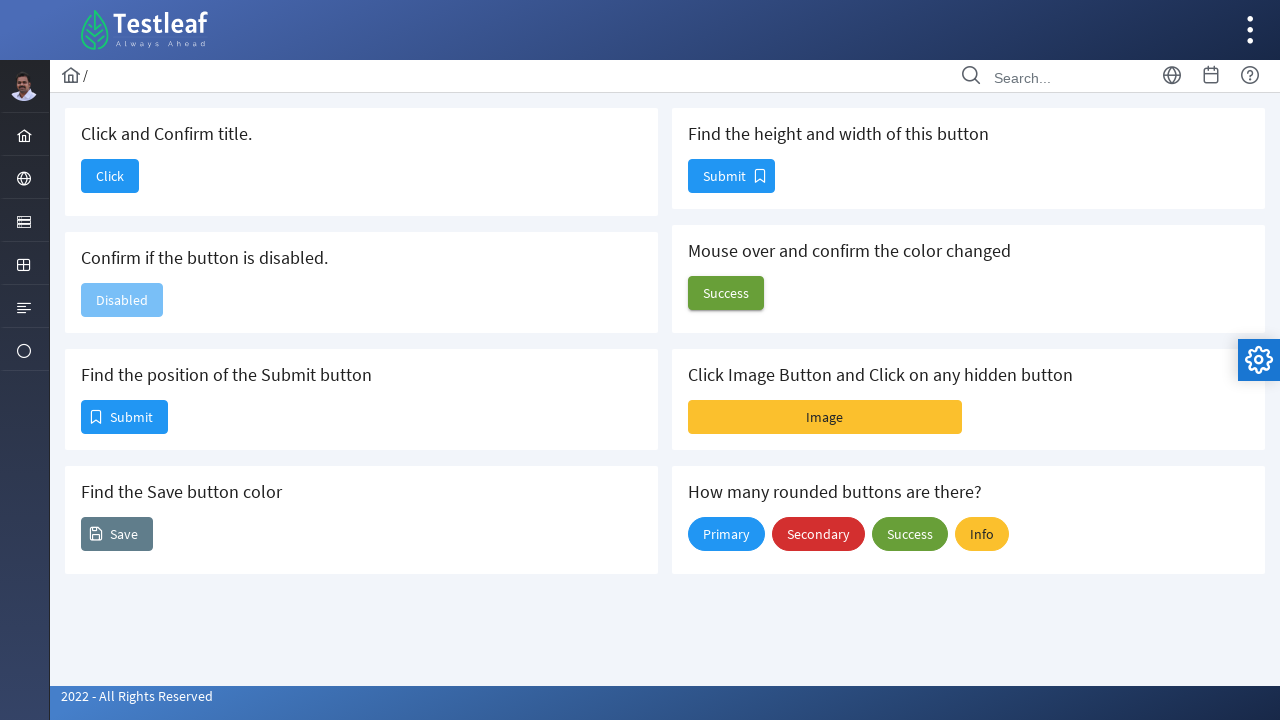

Retrieved button height and width dimensions
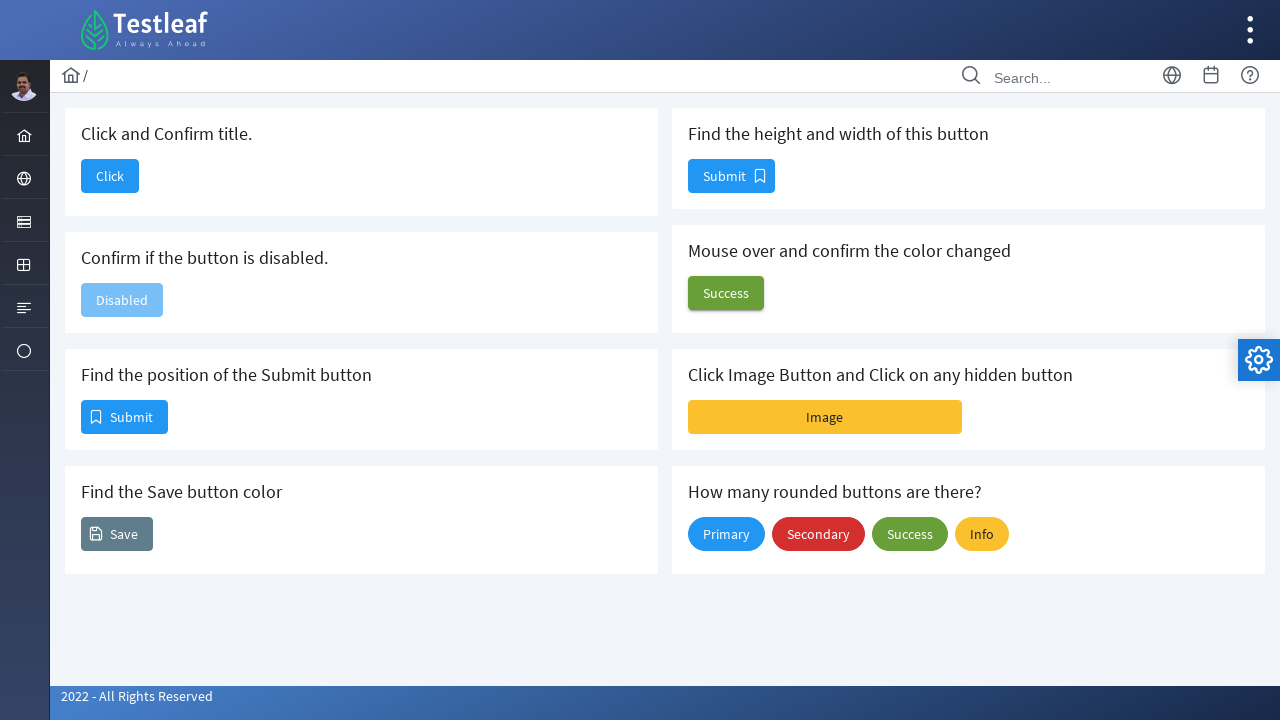

Checked if button is disabled using aria-disabled attribute
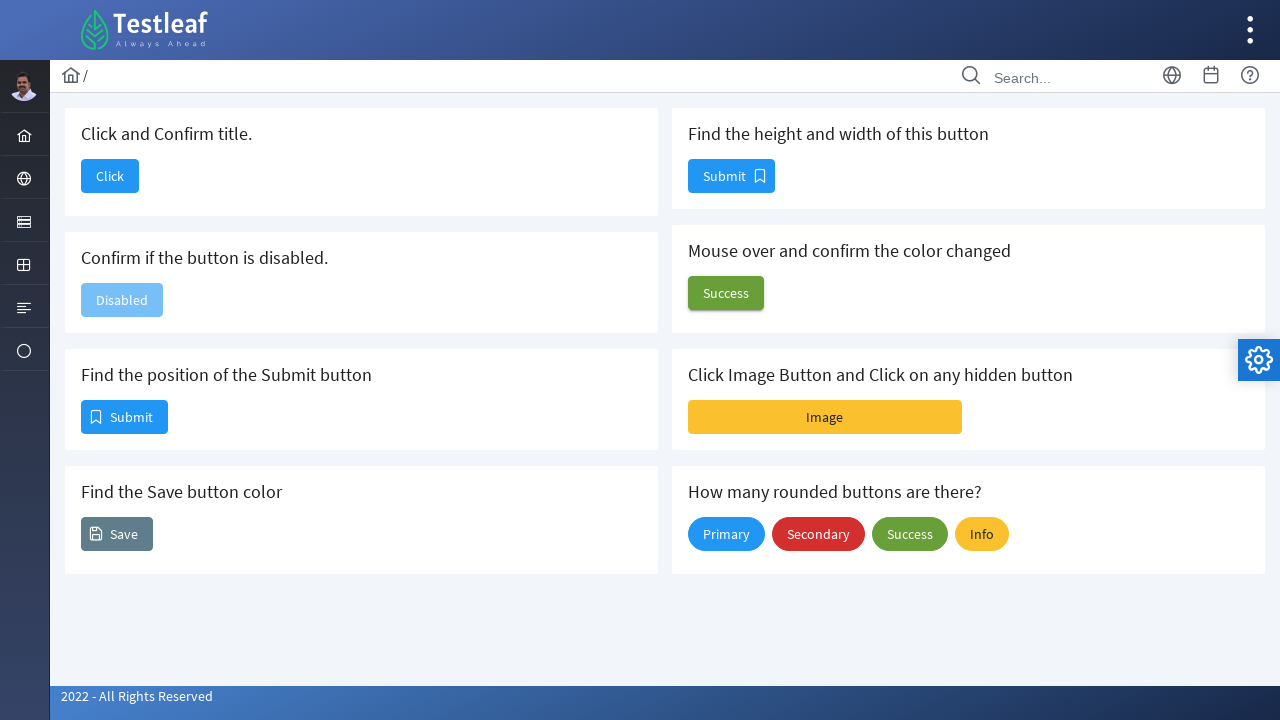

Clicked title button to navigate at (110, 176) on #j_idt88\:j_idt90
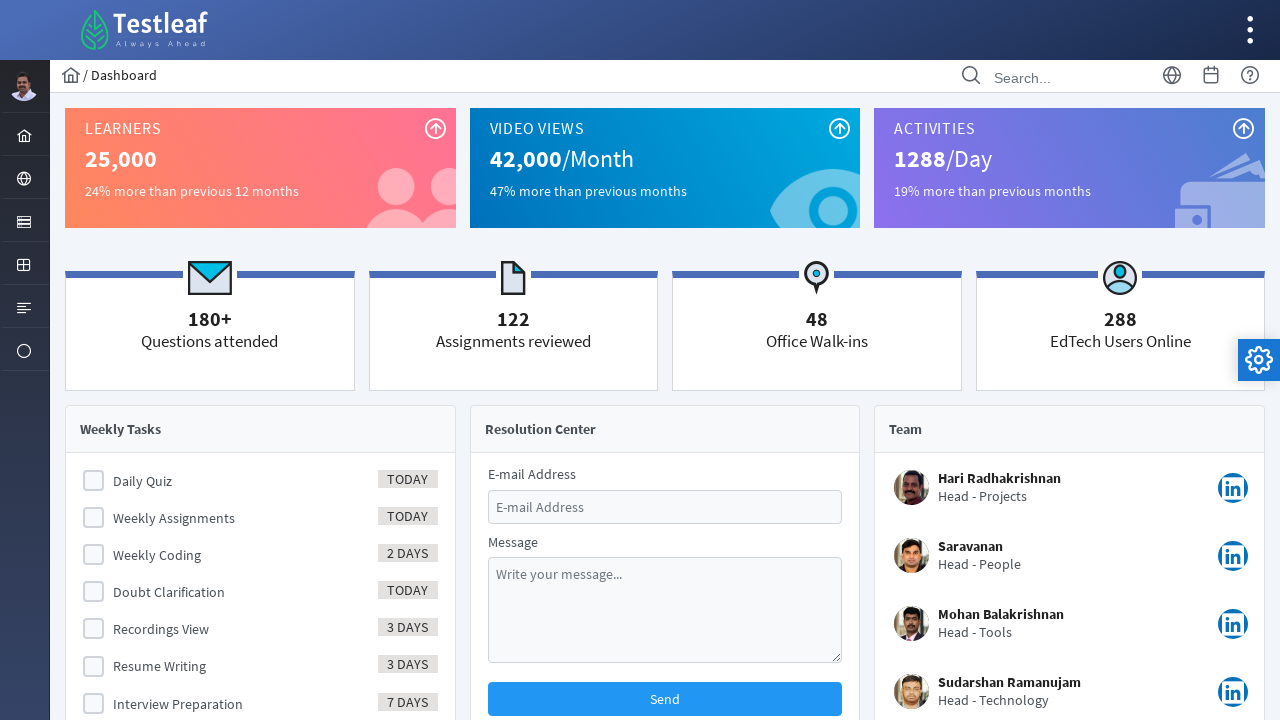

Retrieved breadcrumb text to verify navigation
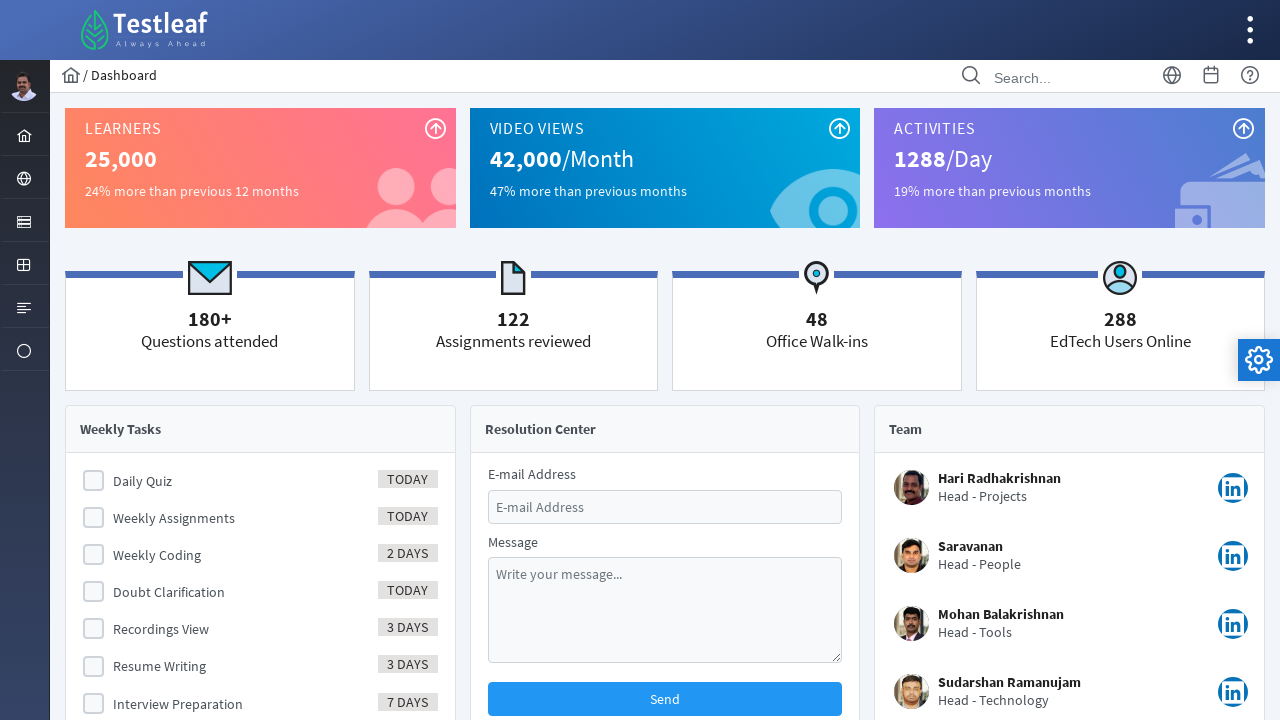

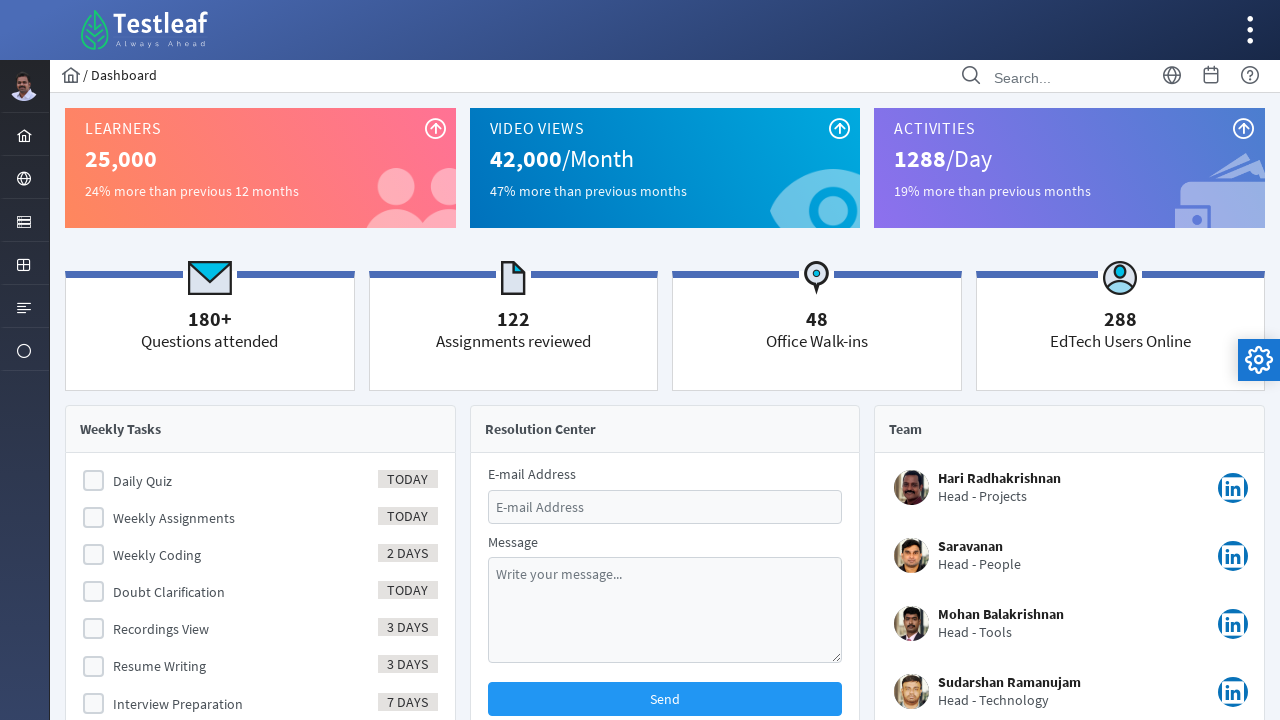